Tests browser navigation functionality by navigating to a company website, then to the about page, and using the browser back button to return to the homepage.

Starting URL: https://itechcraft.com/

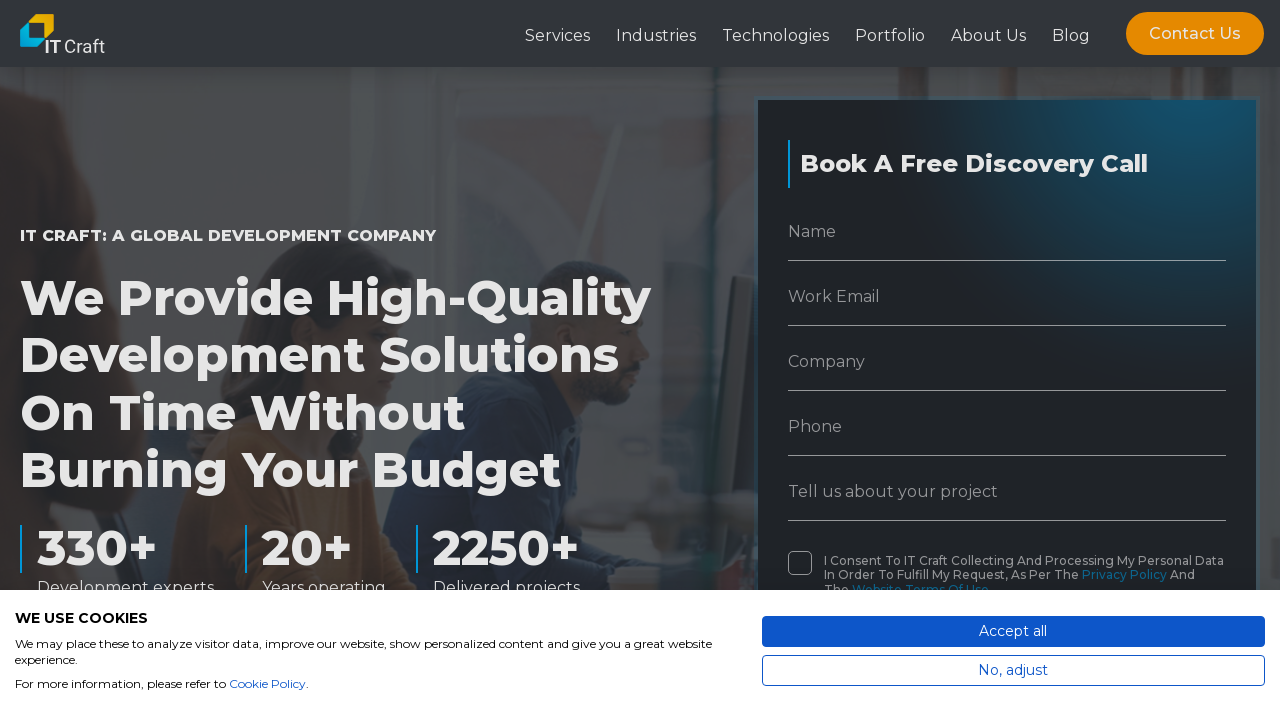

Navigated to company homepage at https://itechcraft.com/
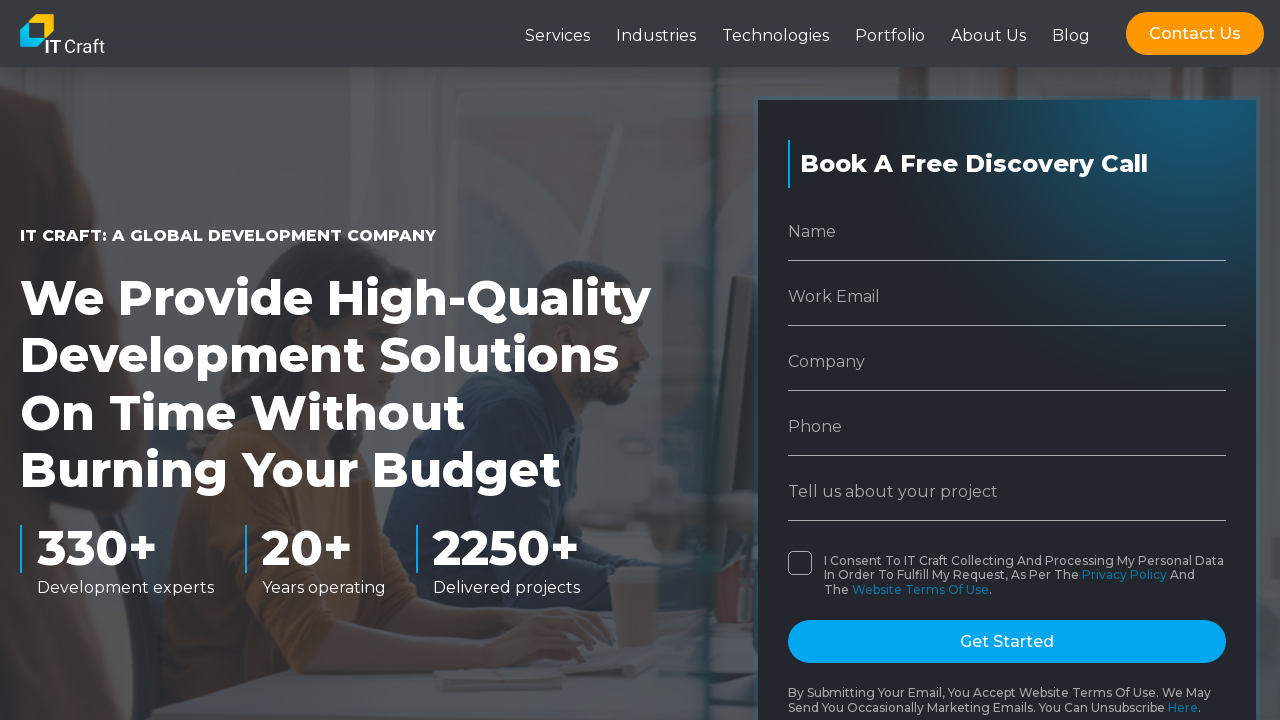

Navigated to about page at https://itechcraft.com/about-it-craft/
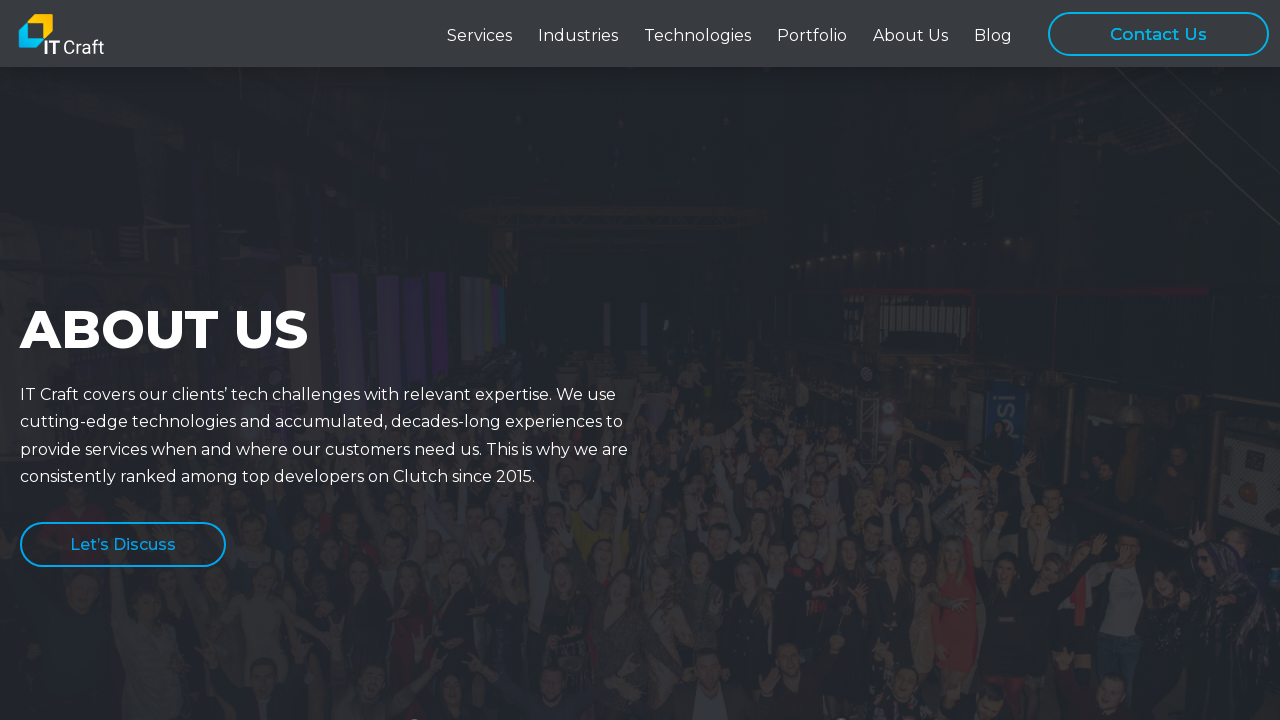

Clicked browser back button to return to homepage
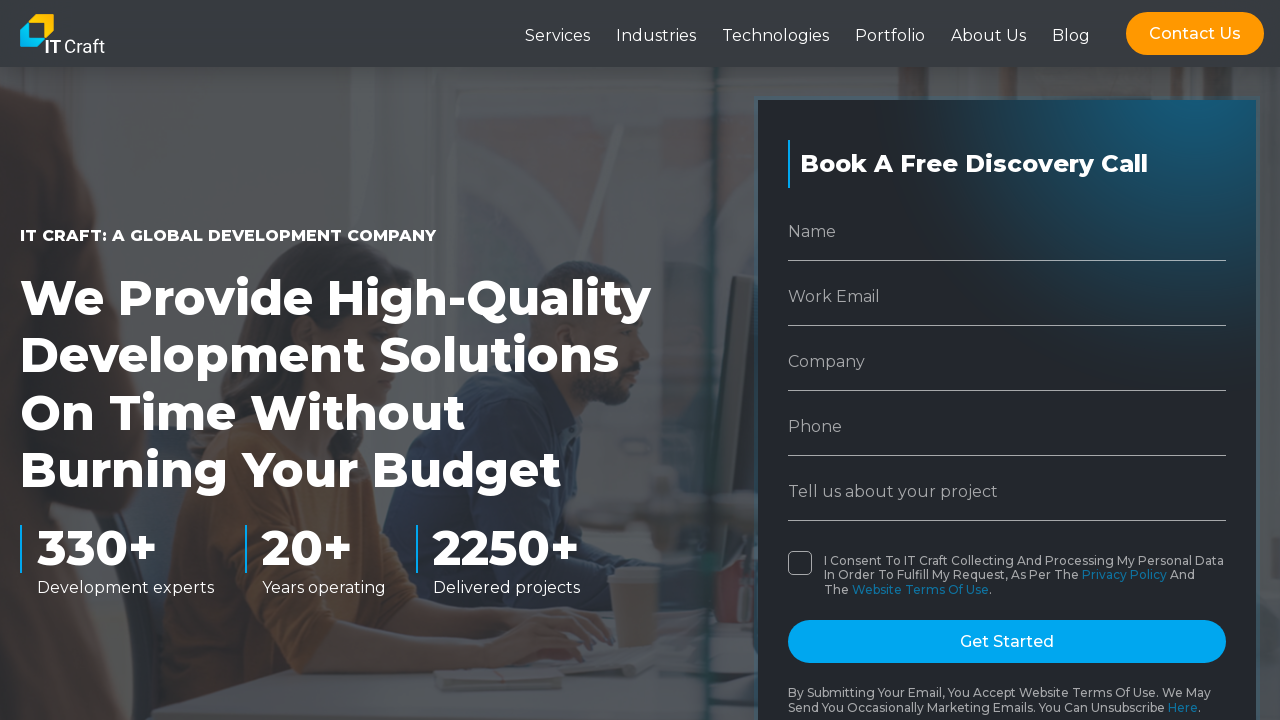

Homepage loaded successfully
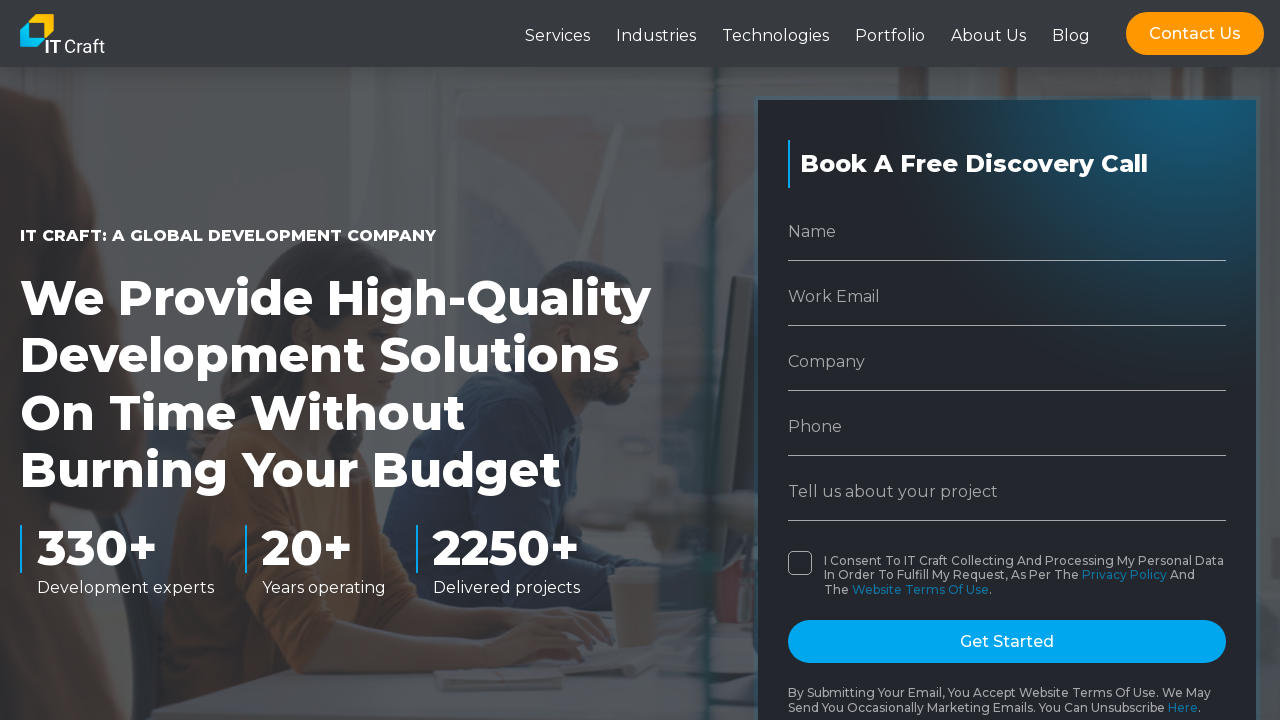

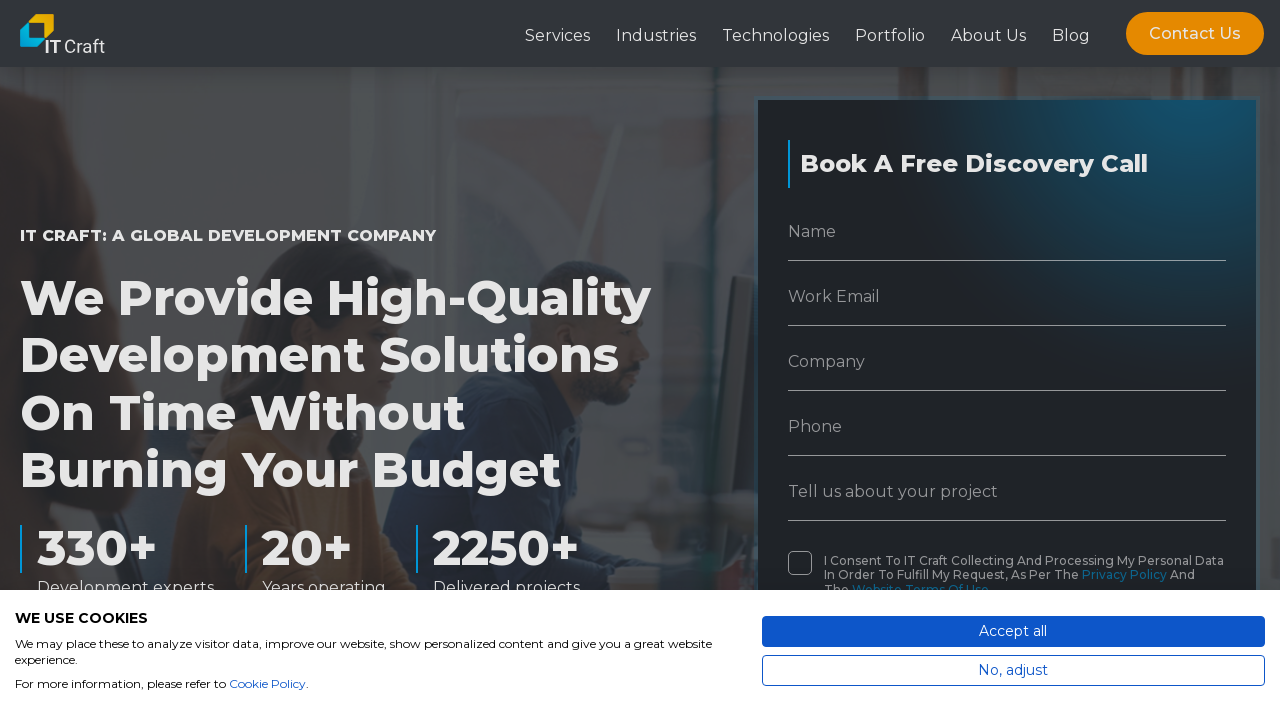